Clicks the "More information" link and verifies the exact URL after redirect

Starting URL: https://www.example.com/

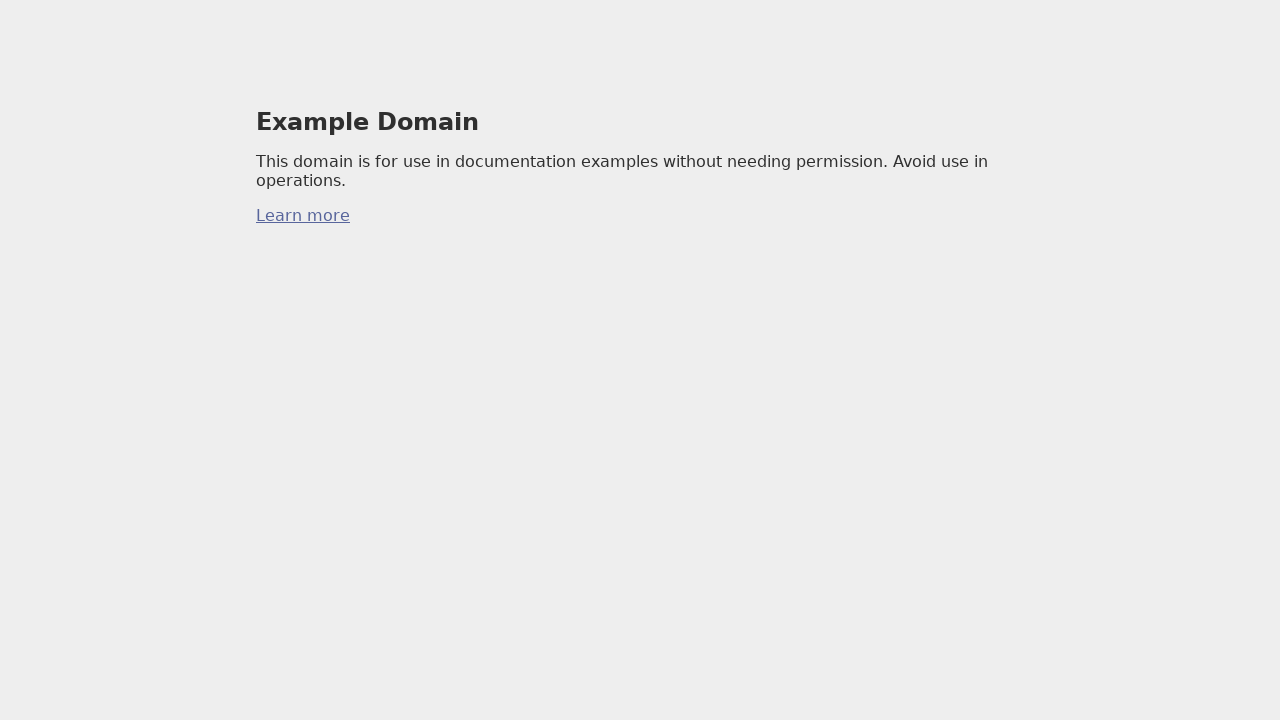

Clicked the 'More information' link at (303, 216) on body > div:nth-child(1) > p:nth-child(3) > a
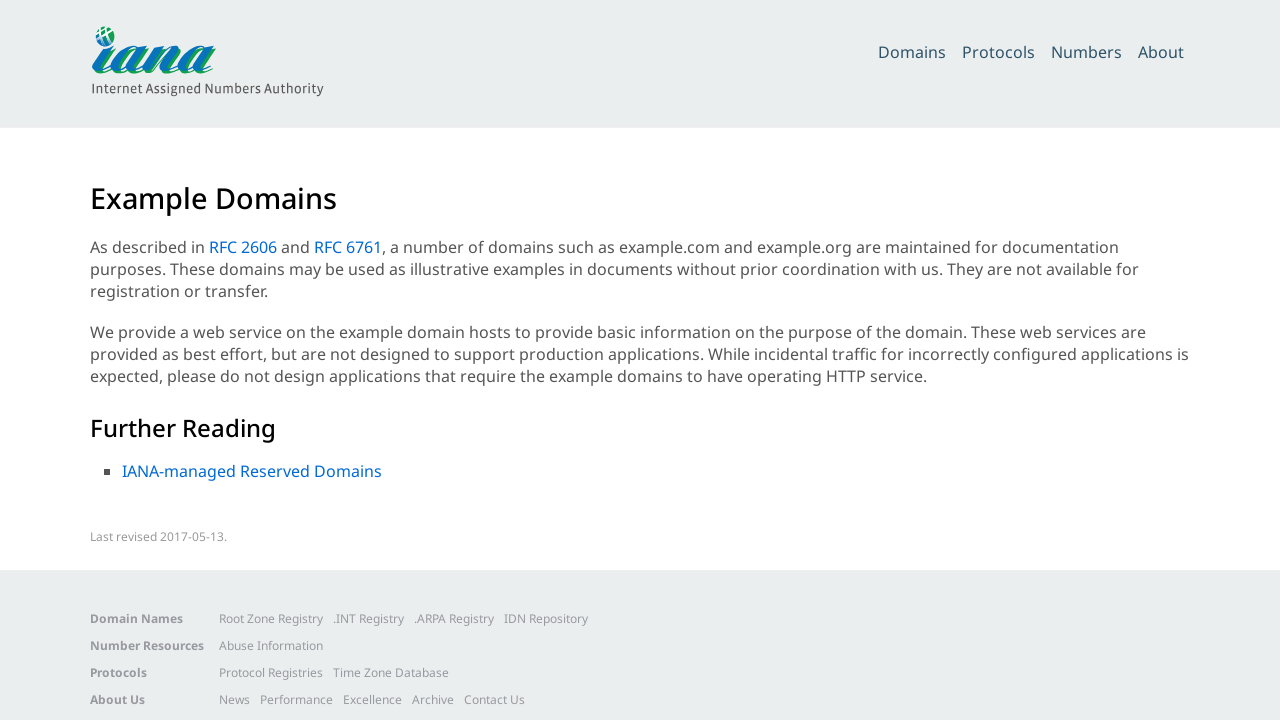

Waited for page to load completely (networkidle)
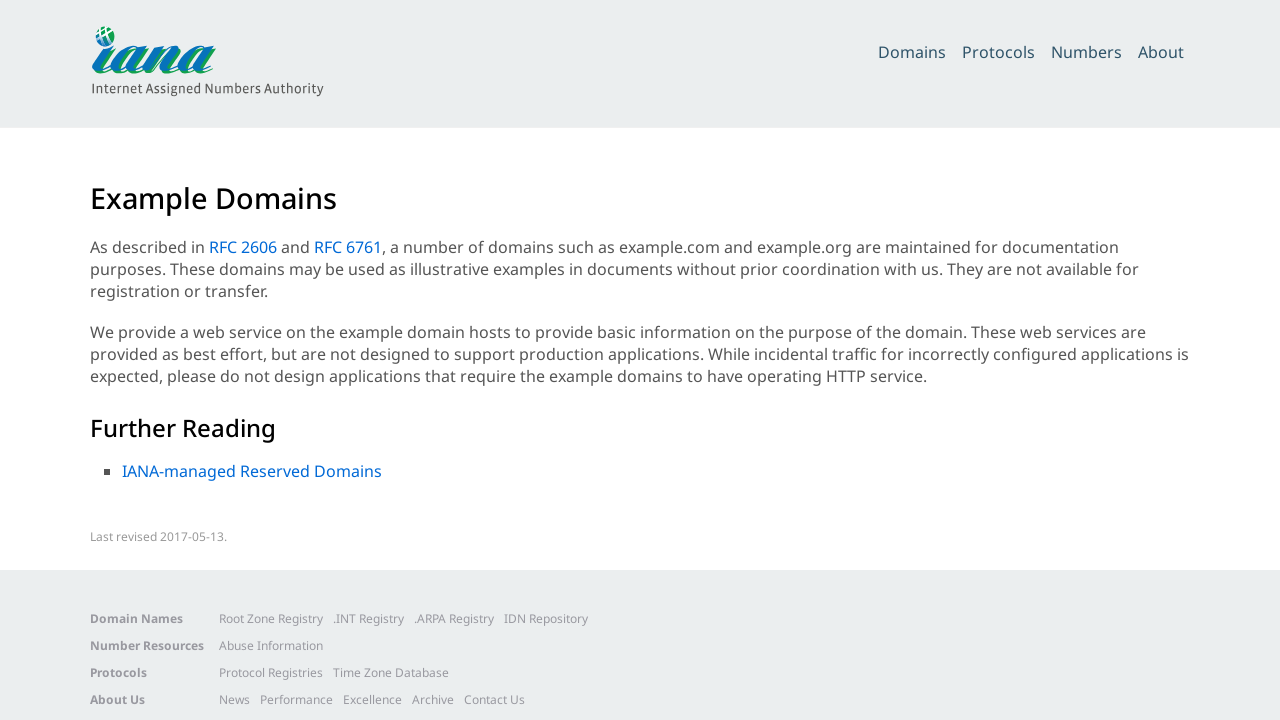

Captured current URL: https://www.iana.org/help/example-domains
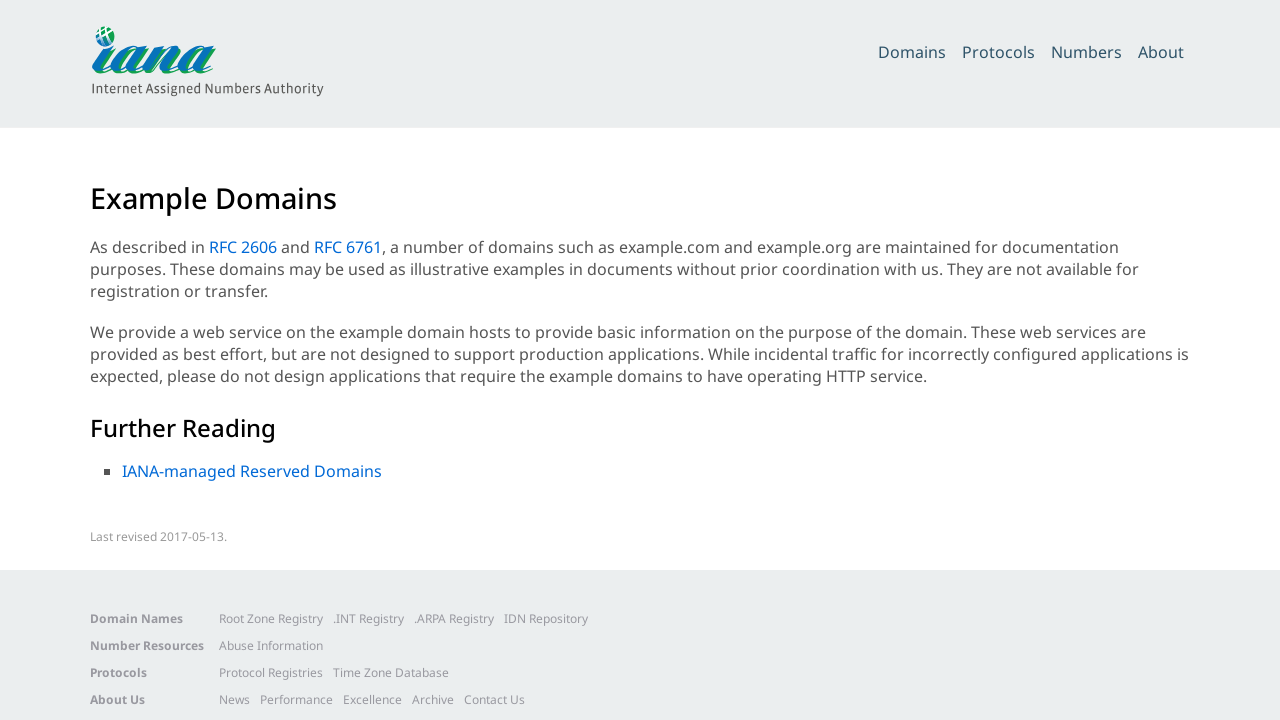

Verified redirect to correct URL: https://www.iana.org/help/example-domains
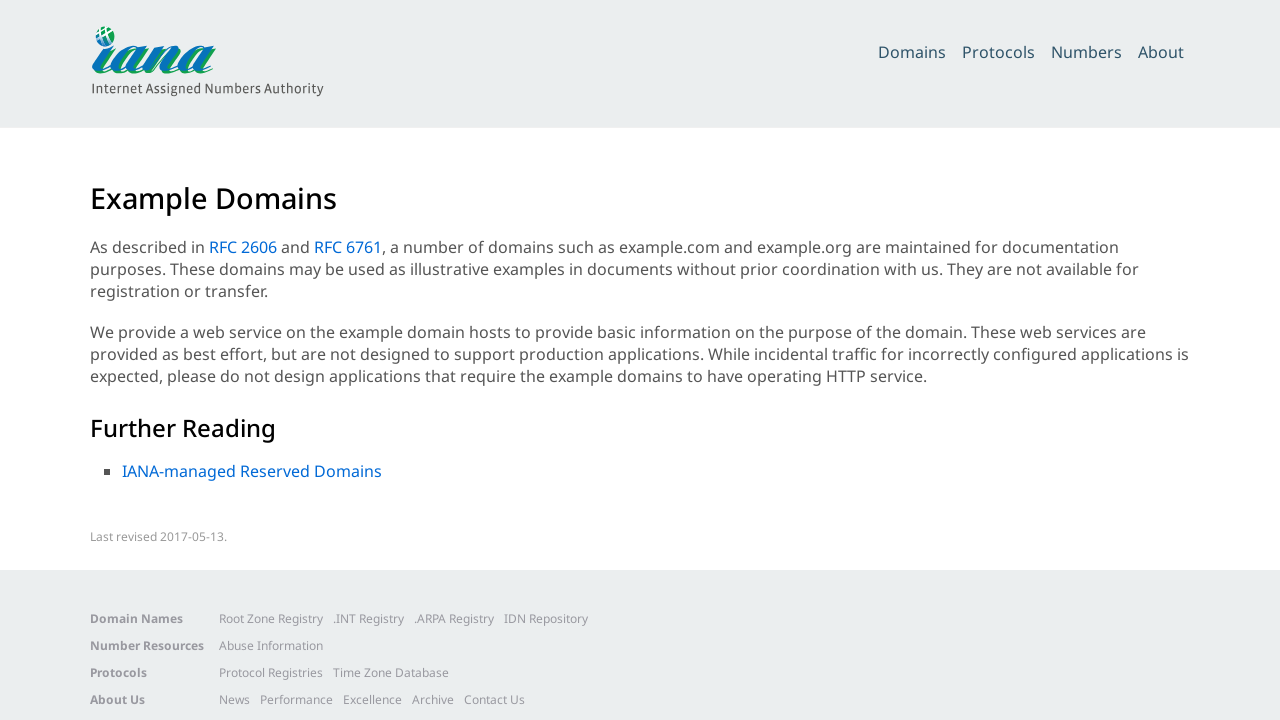

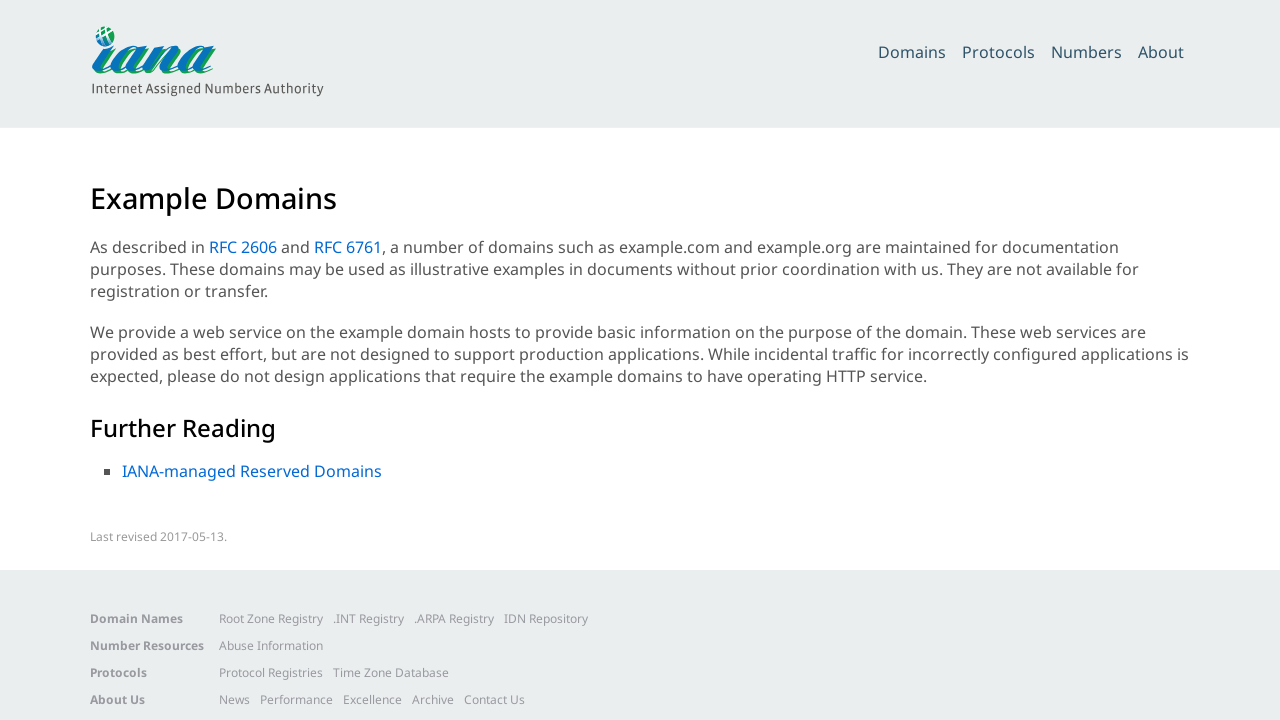